Tests a registration form by filling in first name, last name, and address fields, then clearing the name fields, and selecting the male gender radio button

Starting URL: https://demo.automationtesting.in/Register.html

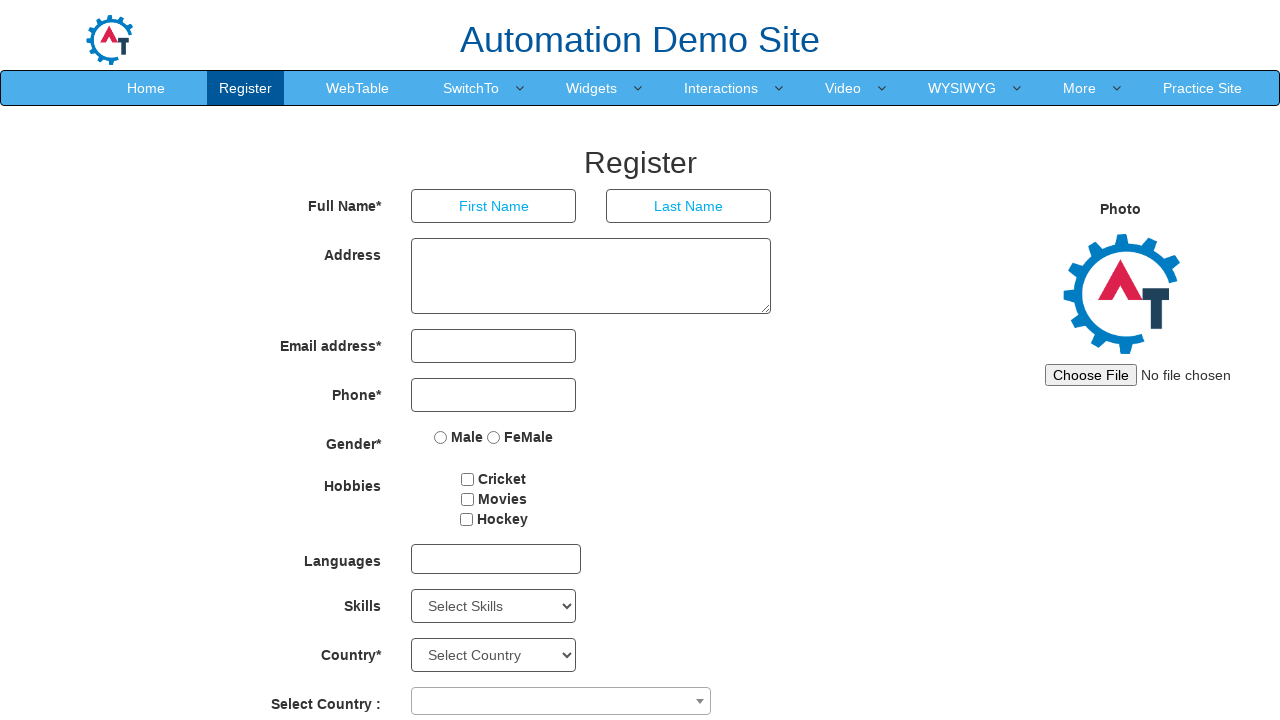

Filled first name field with 'Test' on input[placeholder='First Name']
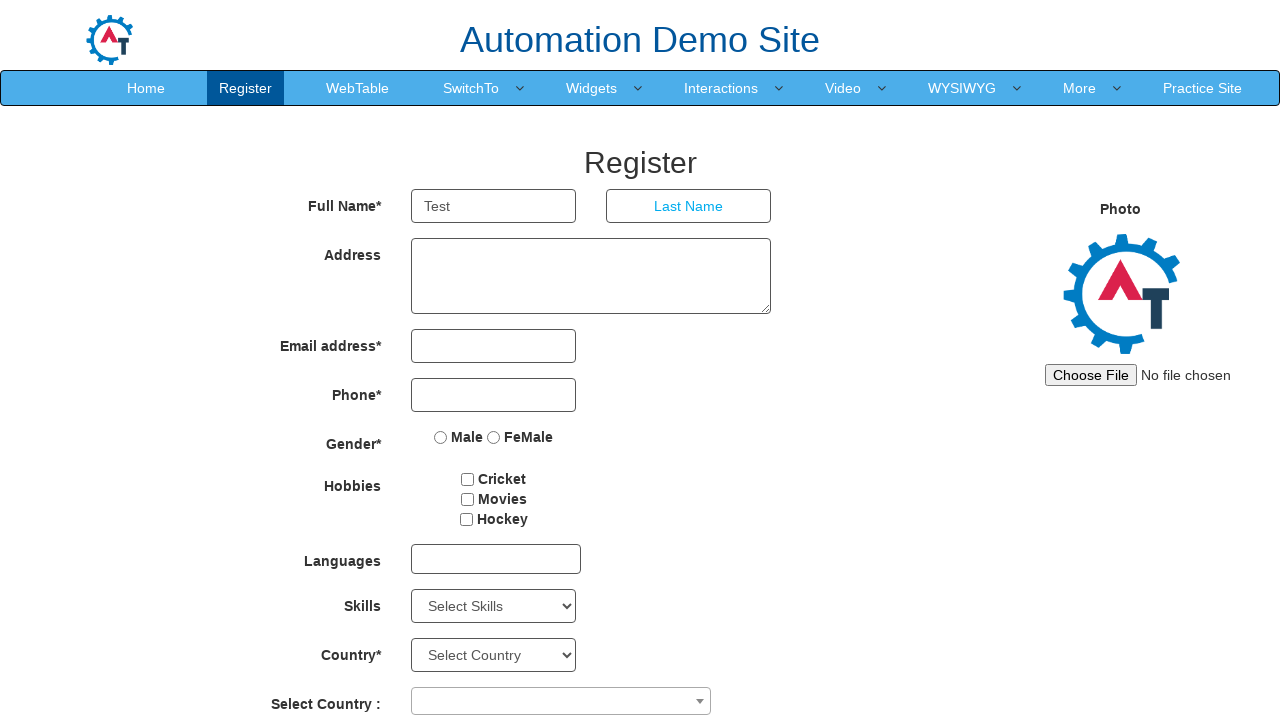

Filled last name field with 'Test2' on input[placeholder='Last Name']
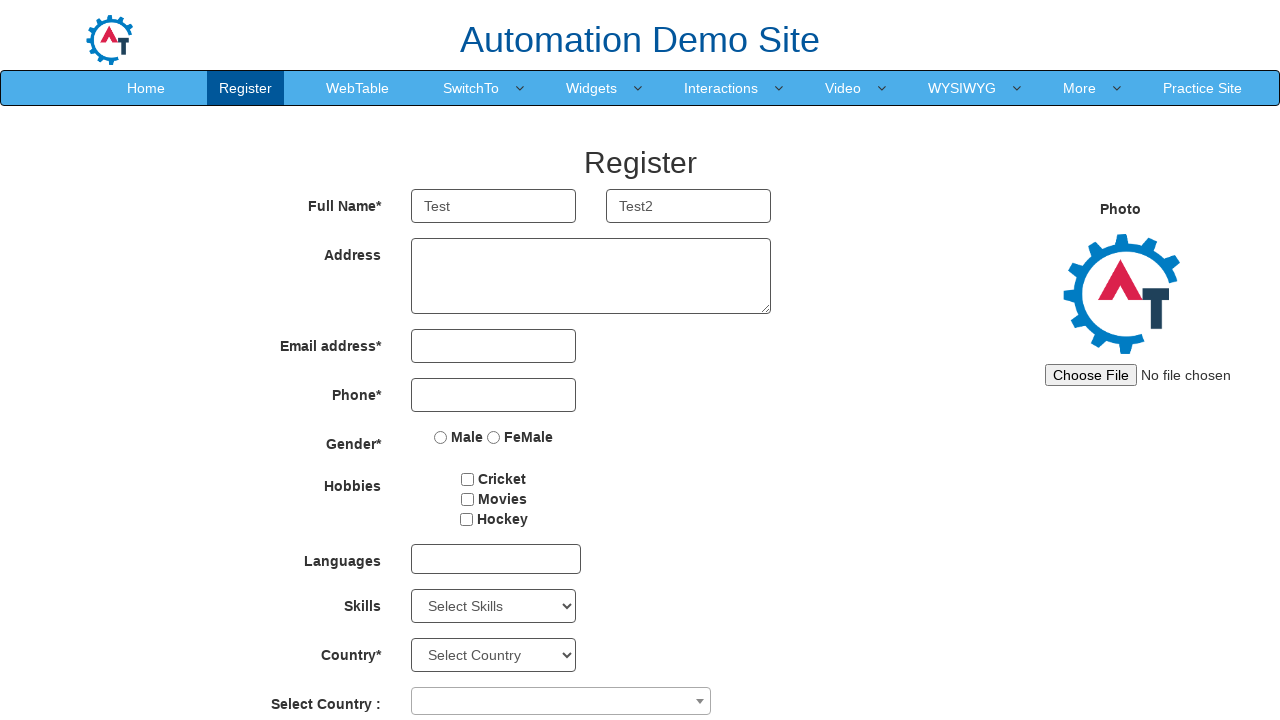

Filled address field with 'Chennai' on textarea[ng-model='Adress']
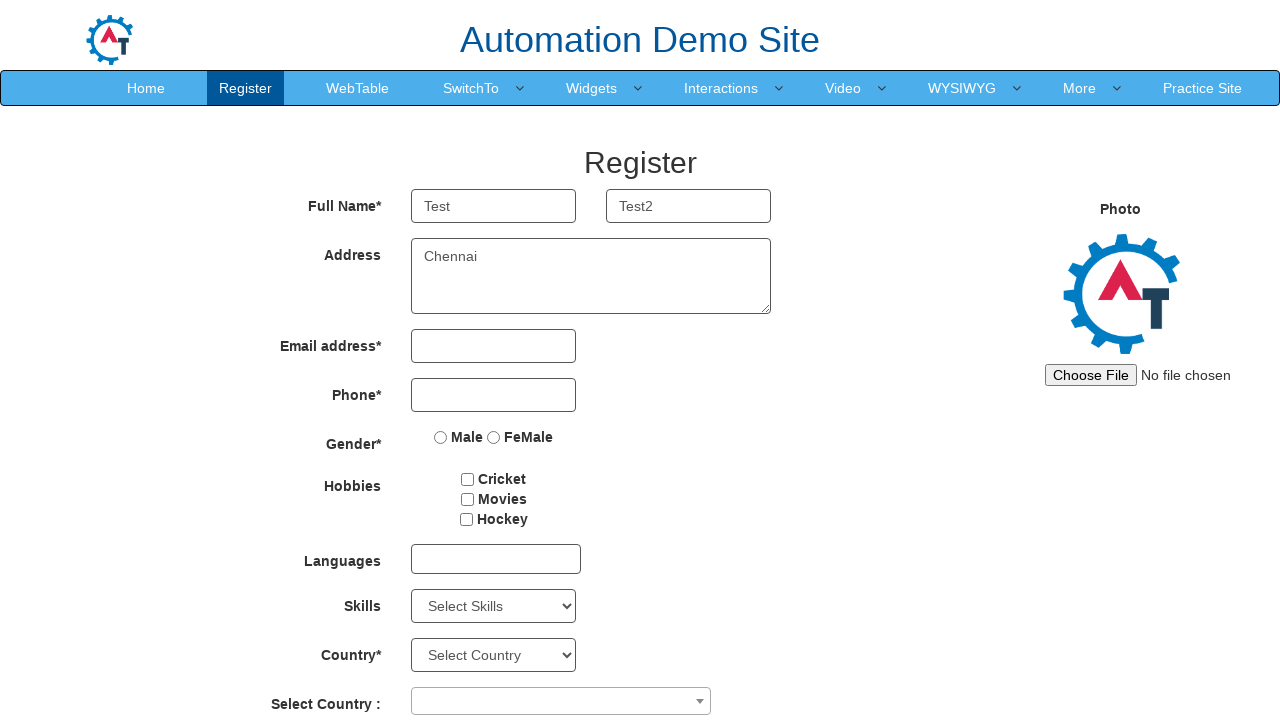

Cleared first name field on input[placeholder='First Name']
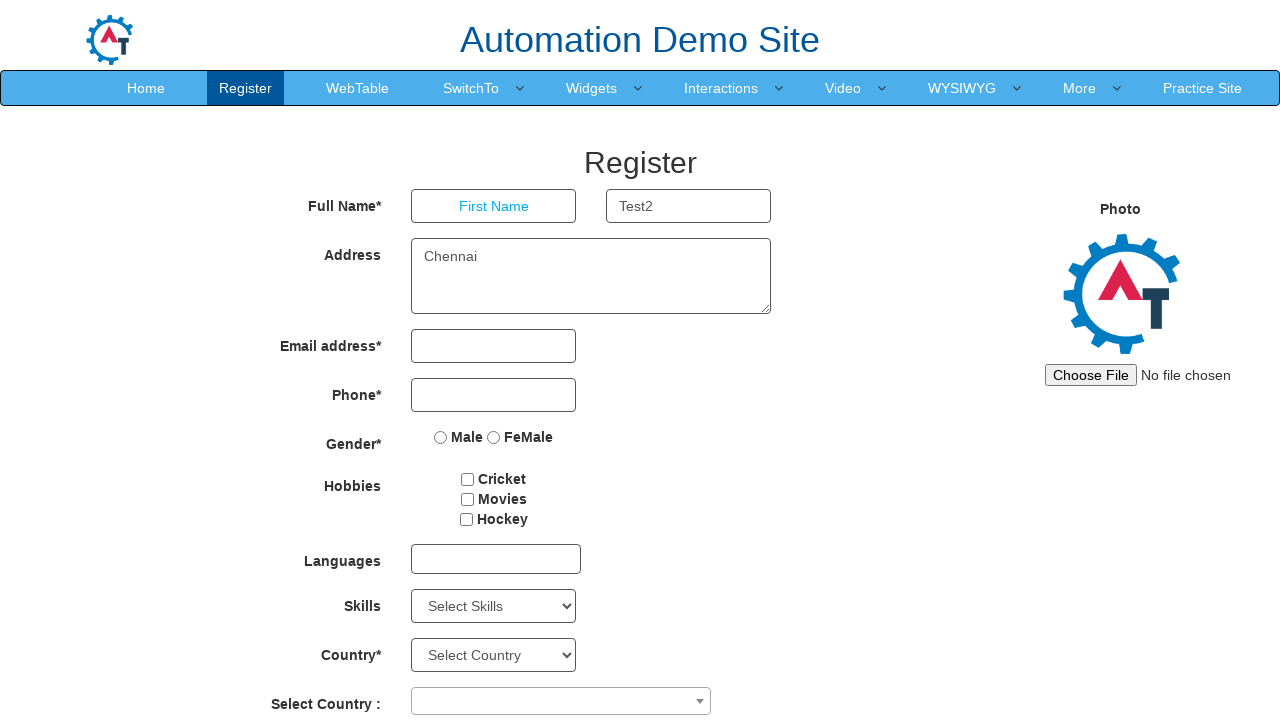

Cleared last name field on input[placeholder='Last Name']
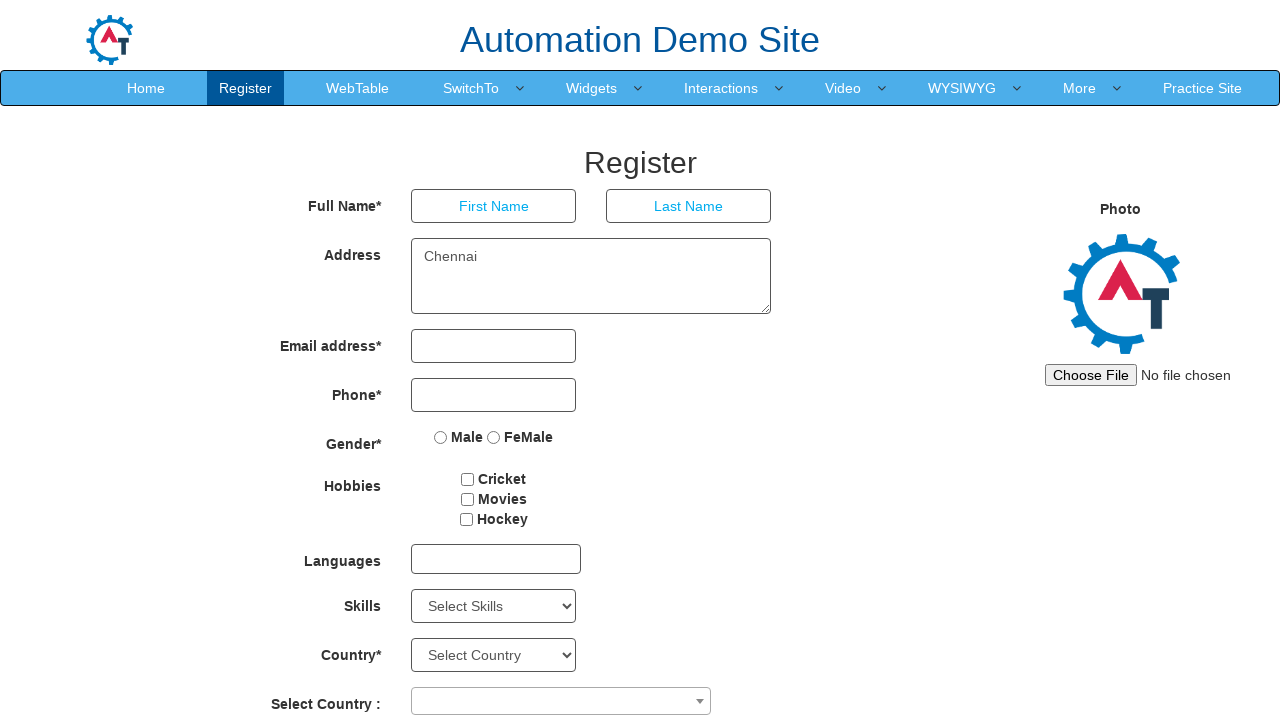

Selected male gender radio button at (441, 437) on input[value='Male']
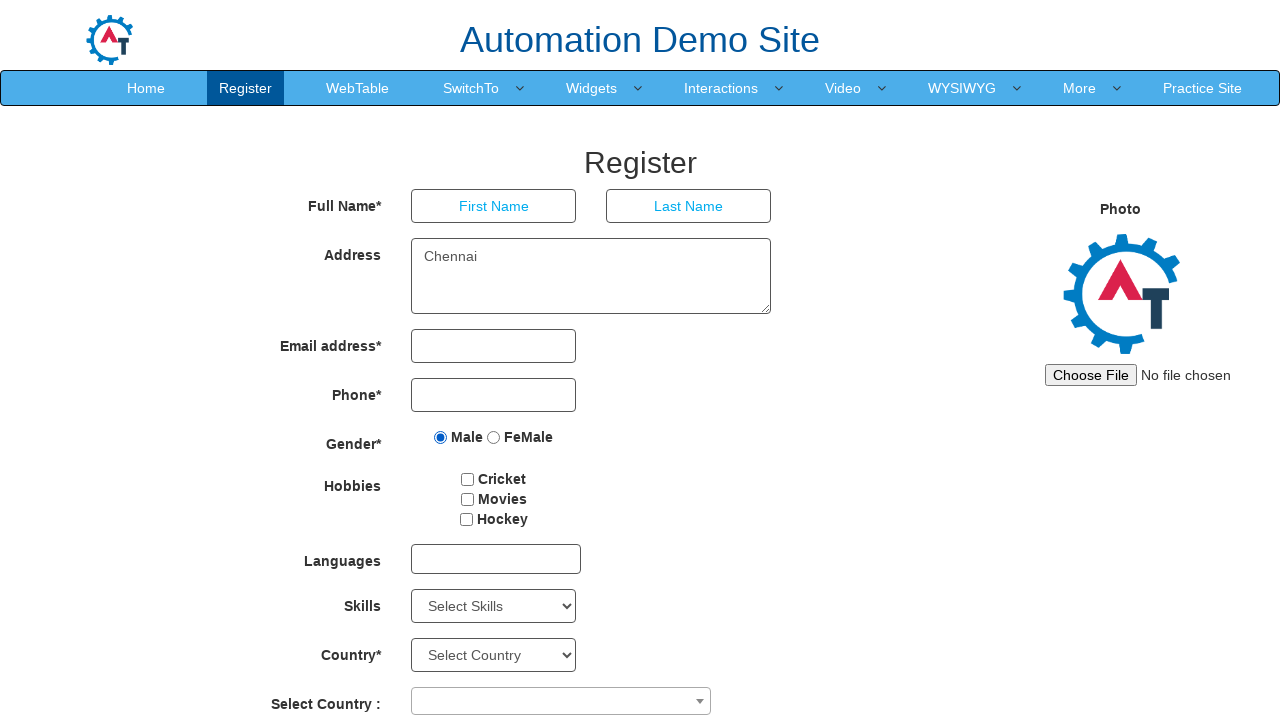

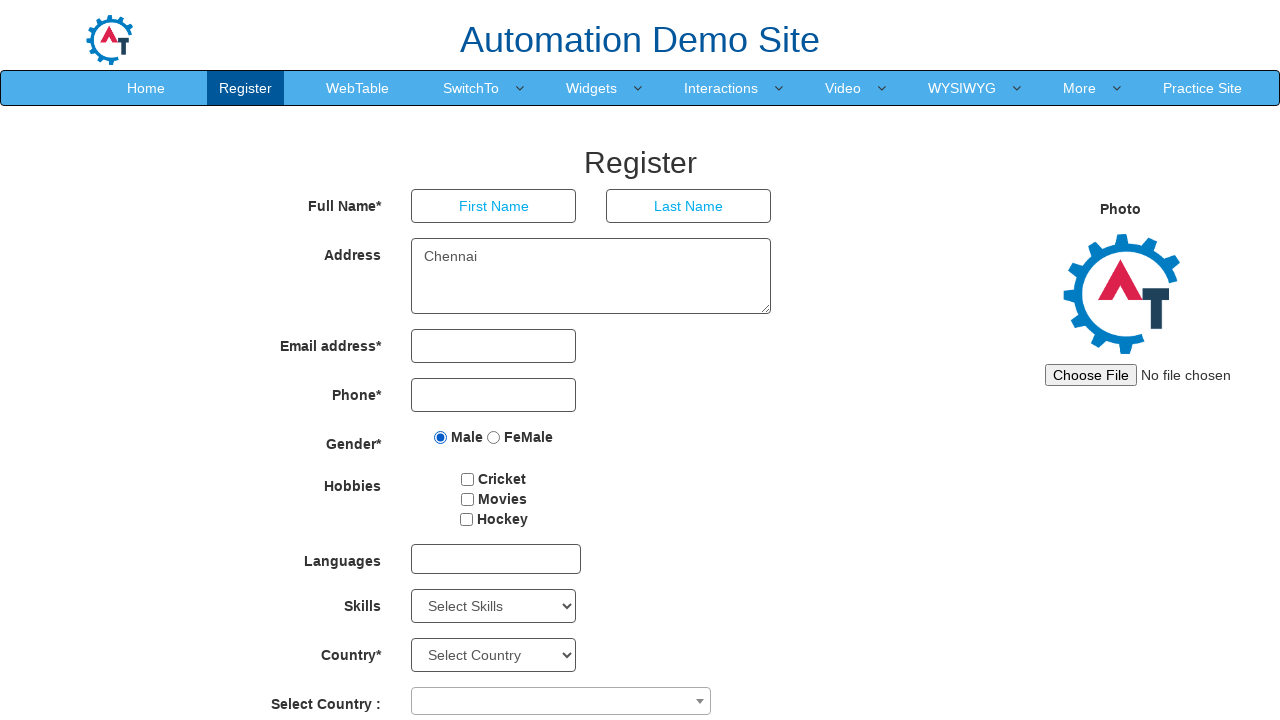